Tests the AC field range validation by entering values 1, 2, and 99 for triangle sides

Starting URL: https://do.tusur.ru/qa-test2/

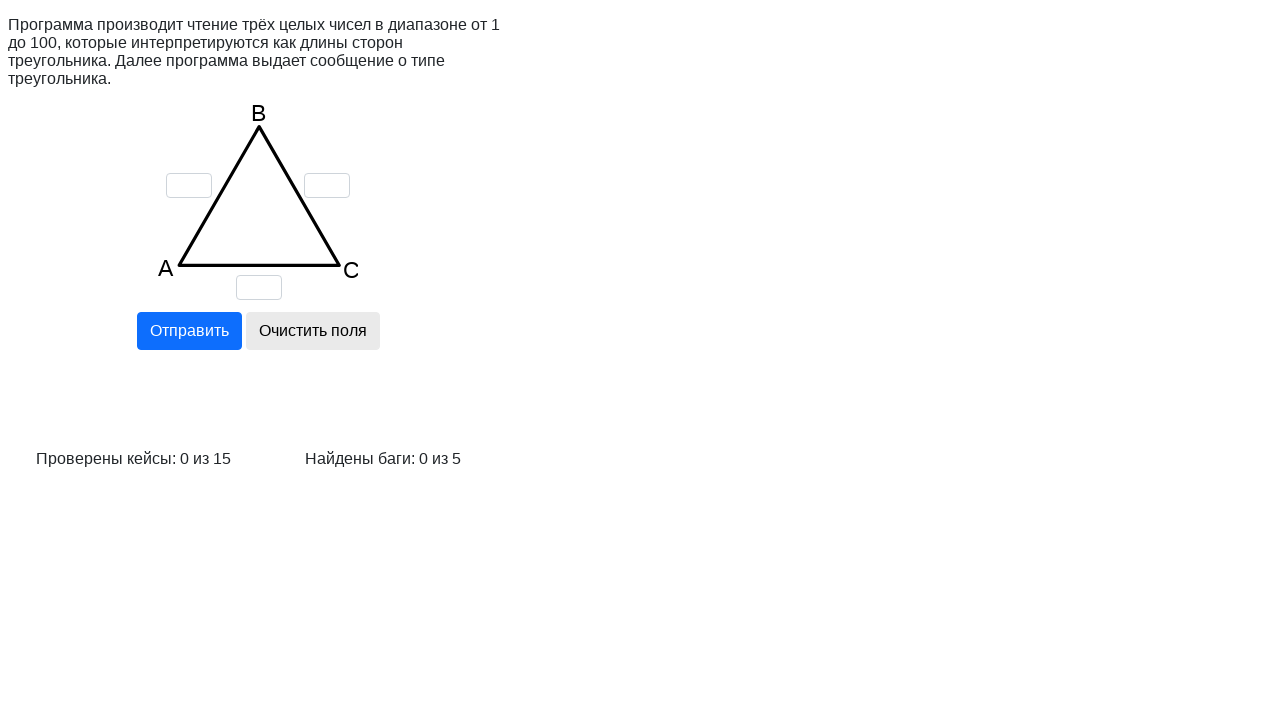

Cleared input field 'a' on input[name='a']
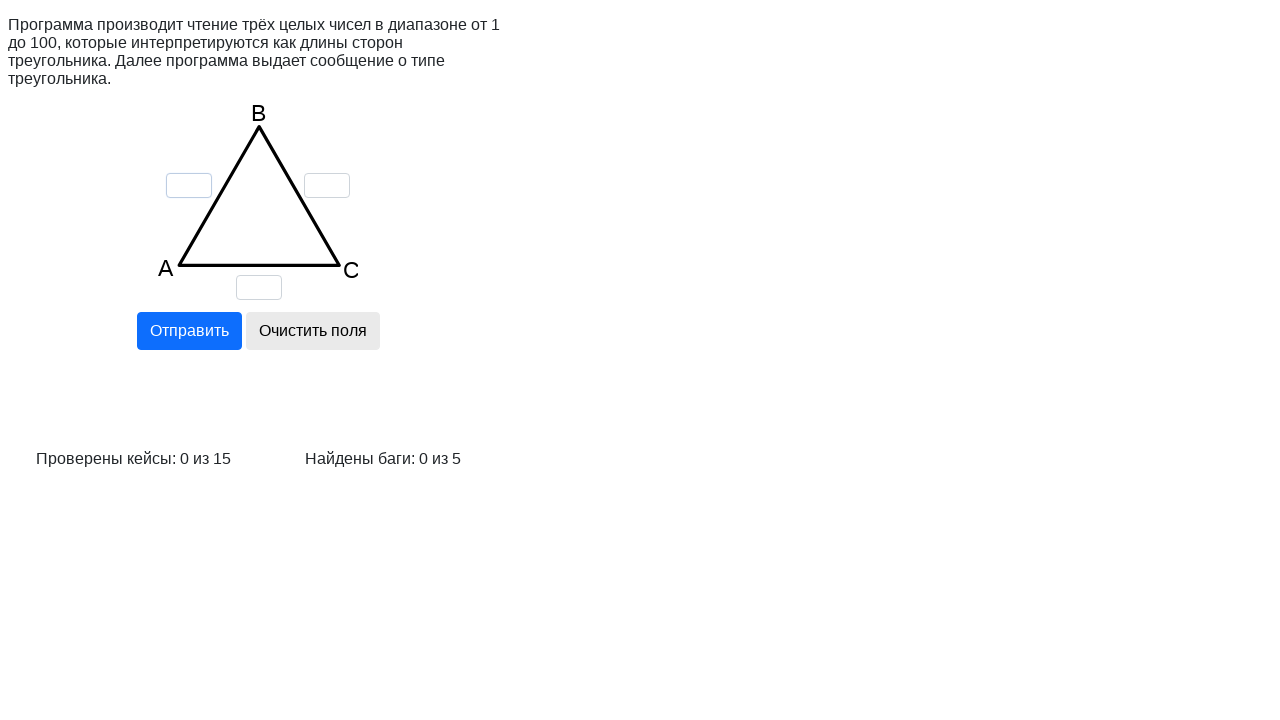

Cleared input field 'b' on input[name='b']
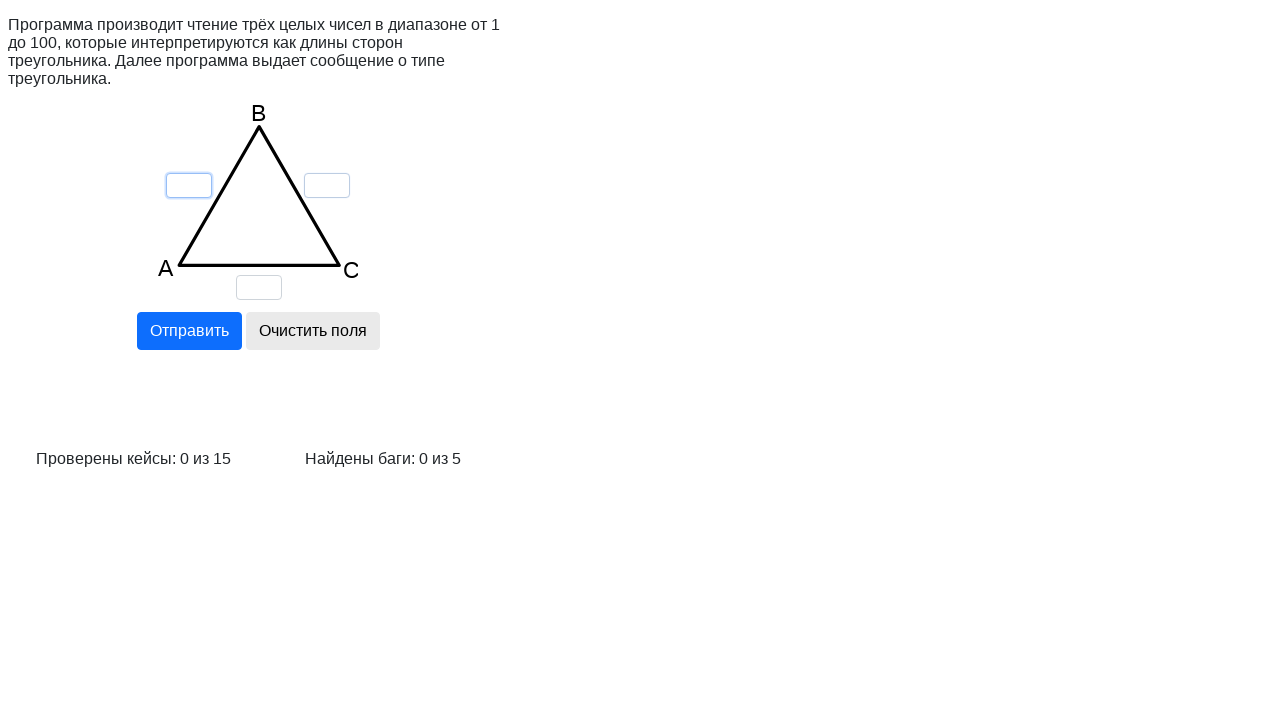

Cleared input field 'c' on input[name='c']
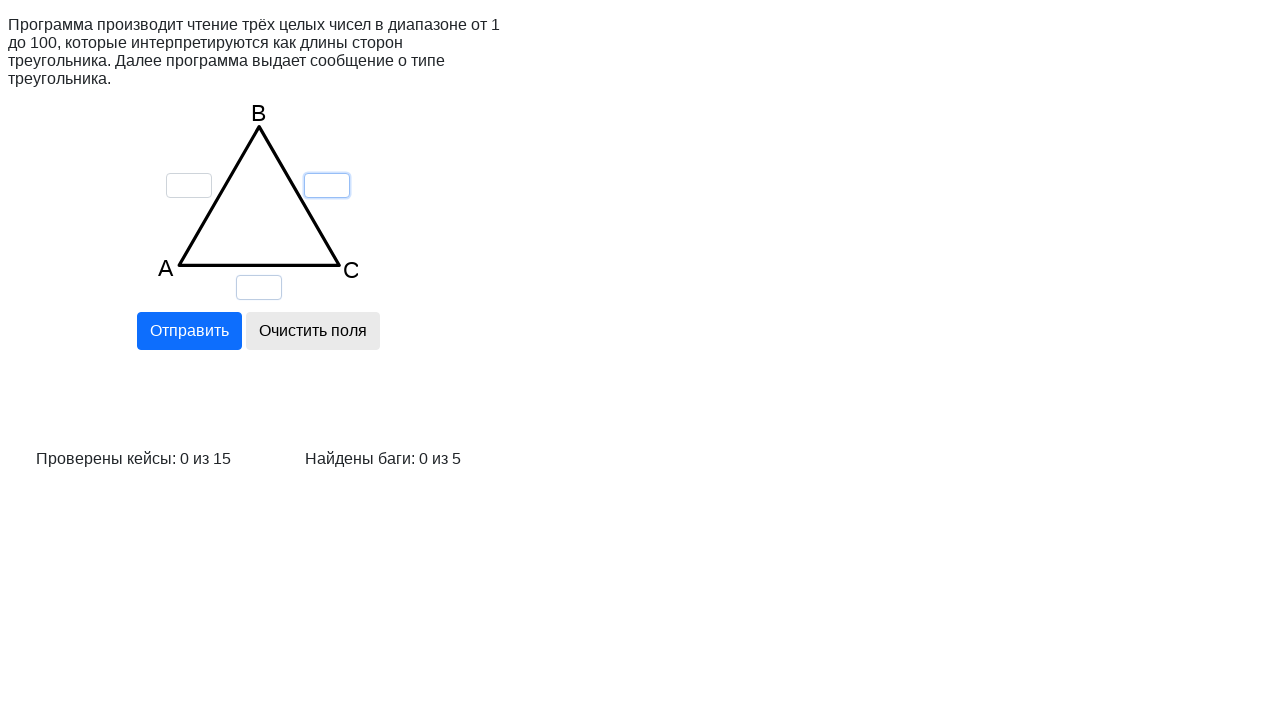

Entered value '1' in triangle side field 'a' on input[name='a']
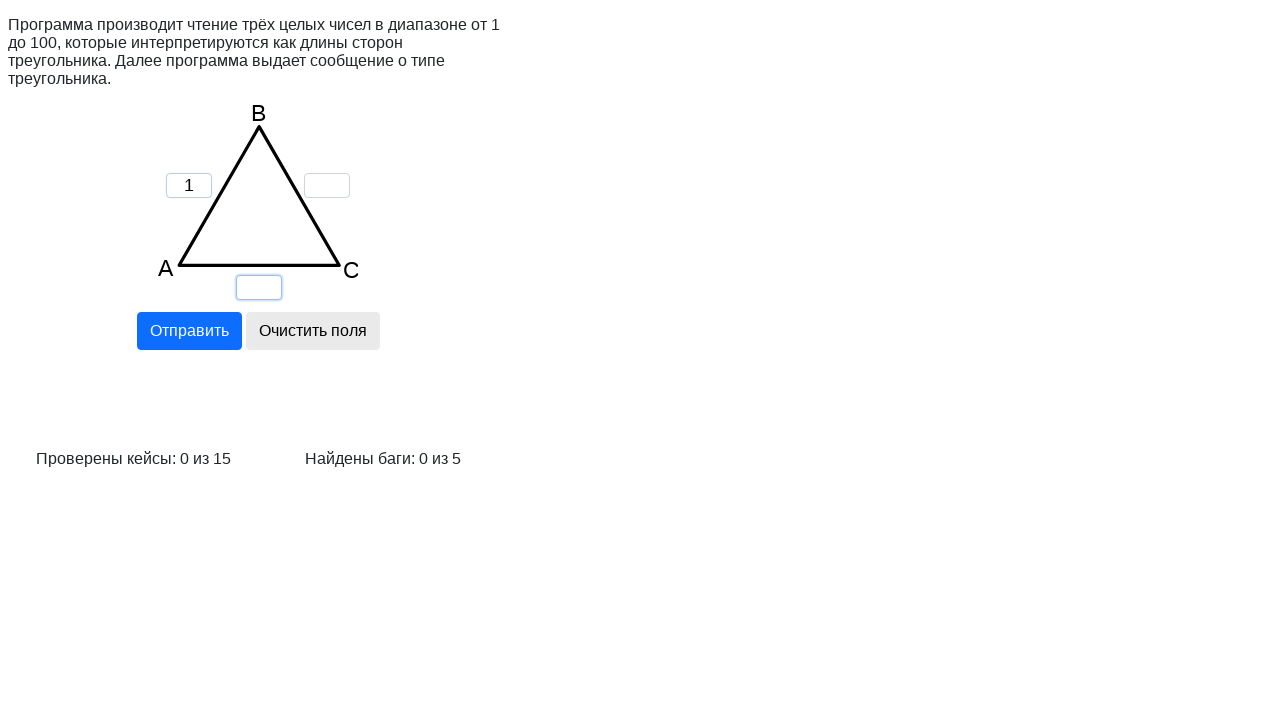

Entered value '2' in triangle side field 'b' on input[name='b']
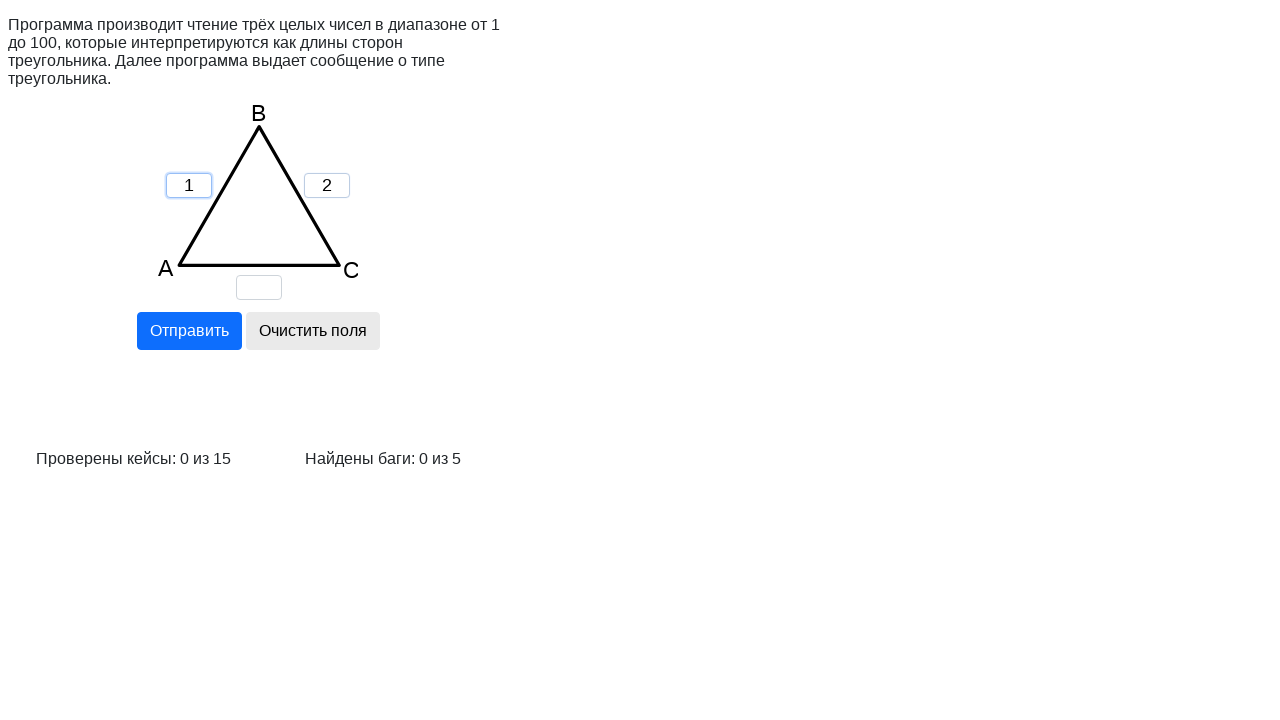

Entered value '99' in triangle side field 'c' on input[name='c']
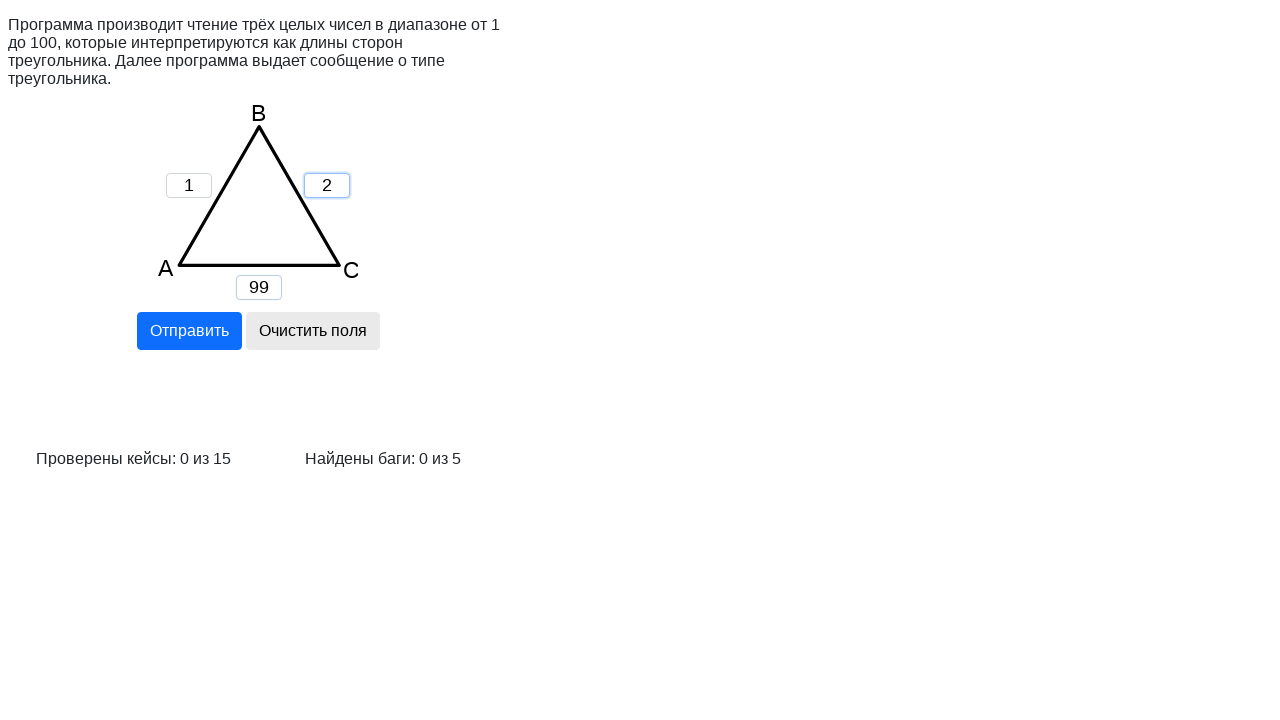

Clicked the calculate button at (189, 331) on input[name='calc']
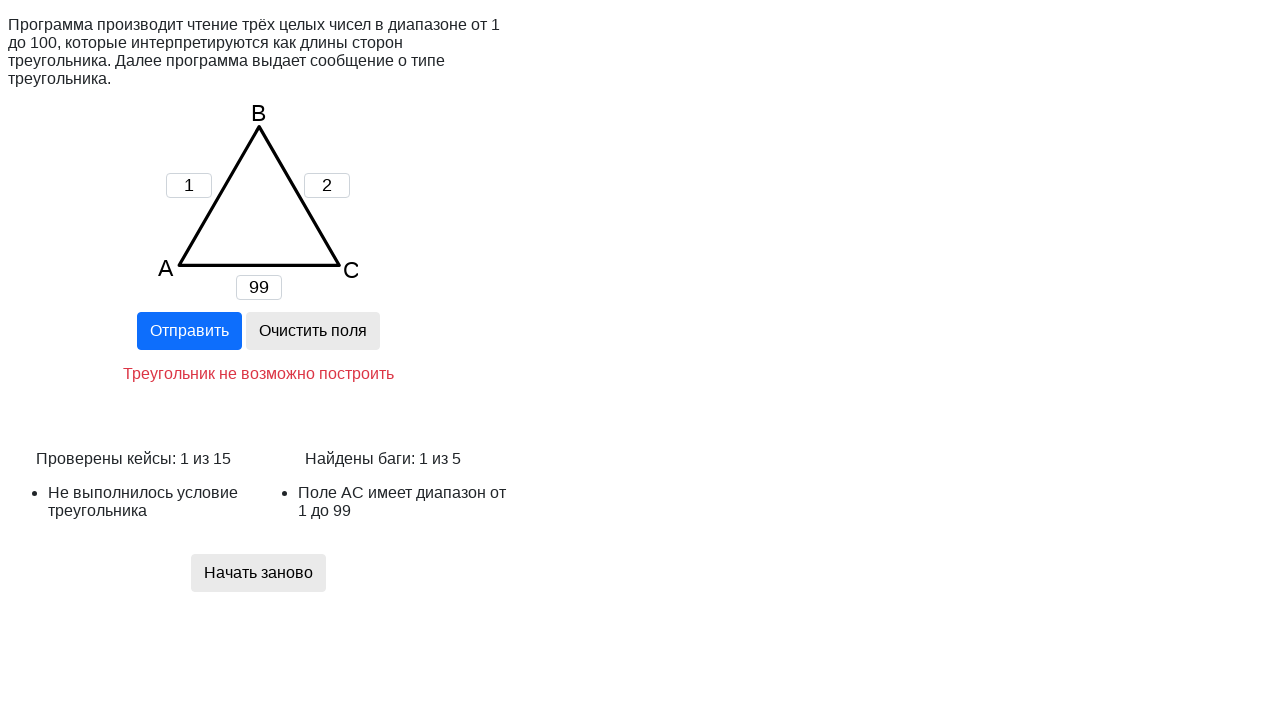

AC field range validation message appeared (range 1 to 99)
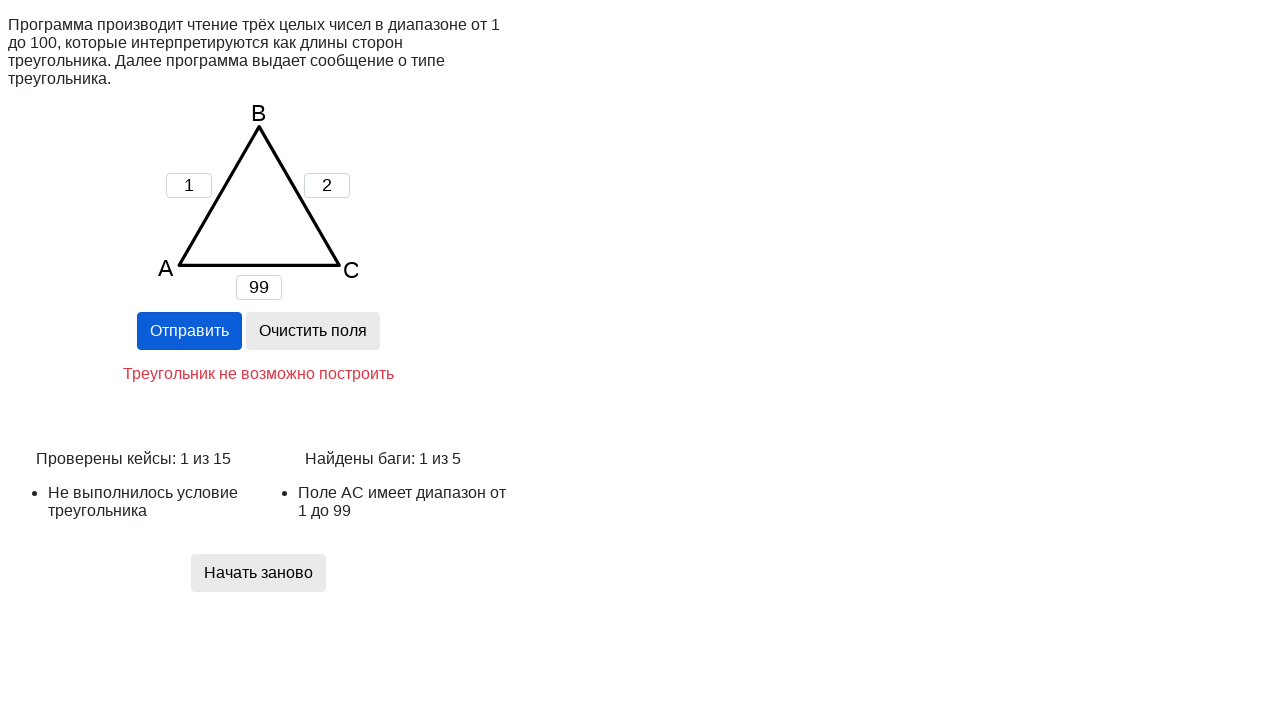

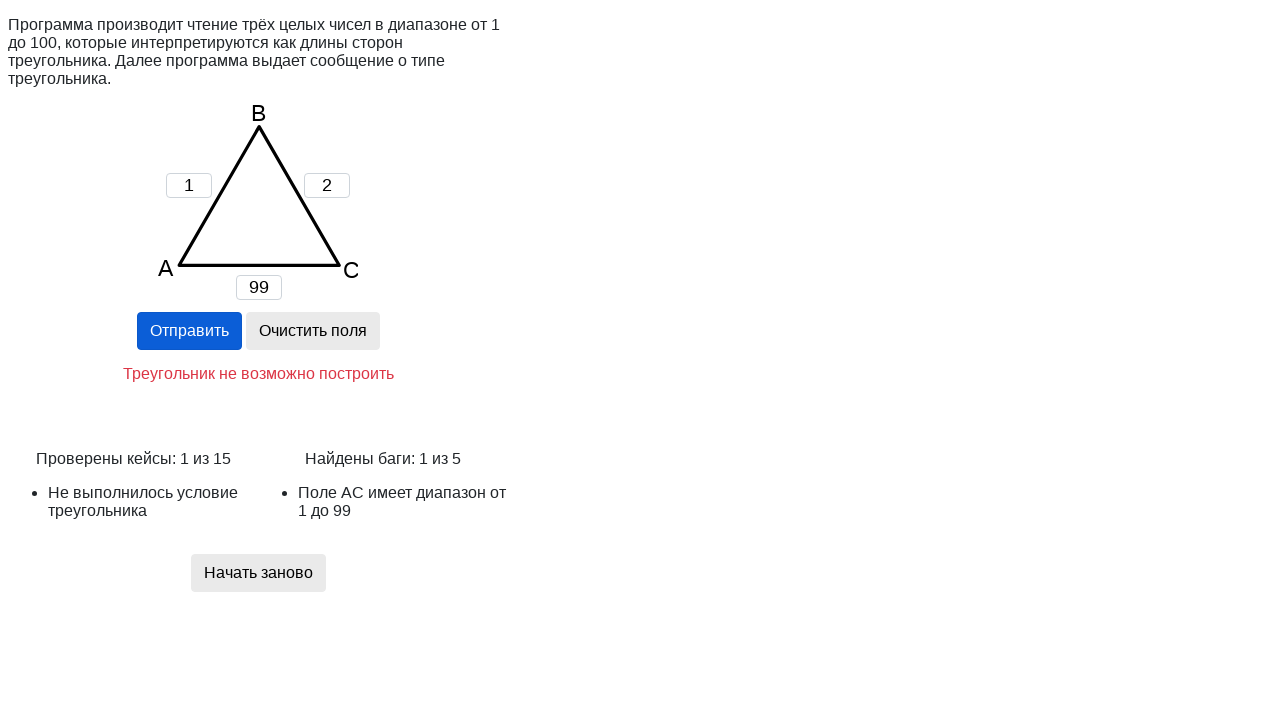